Tests that right-clicking at a specific position shows the context menu at that location

Starting URL: https://osstep.github.io/action_click

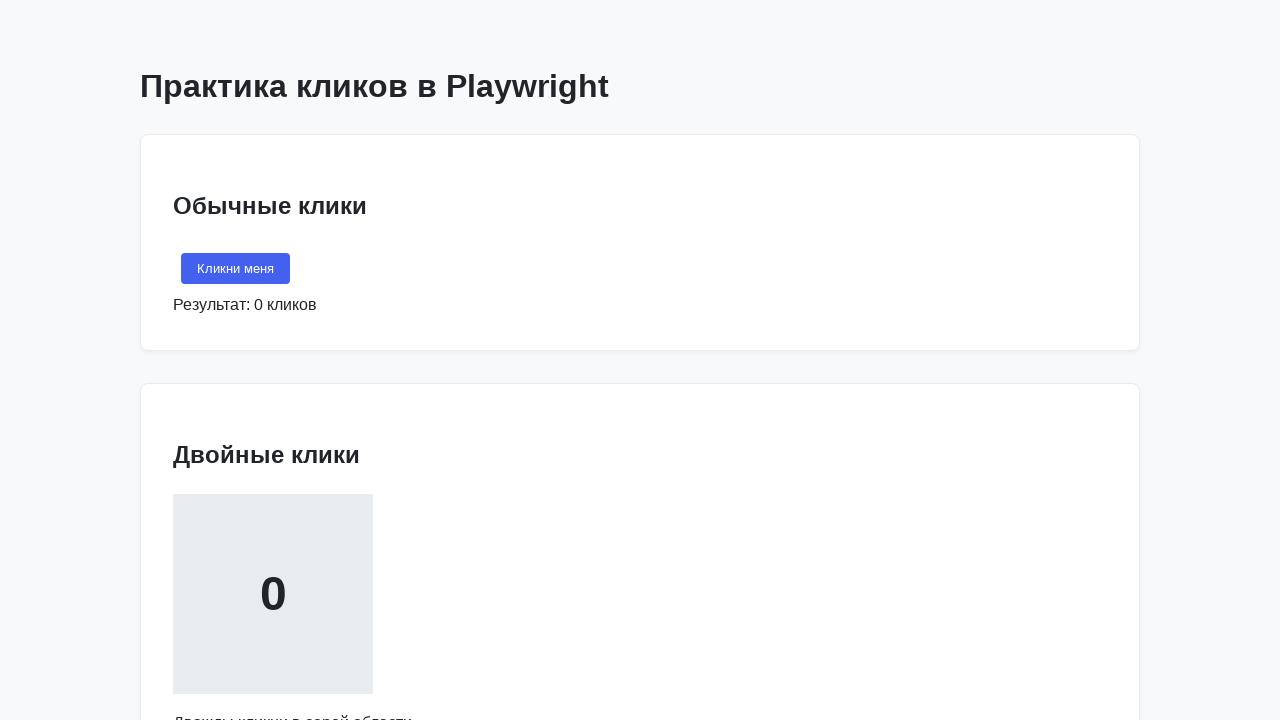

Located the right-click target area with text 'Кликни правой кнопкой'
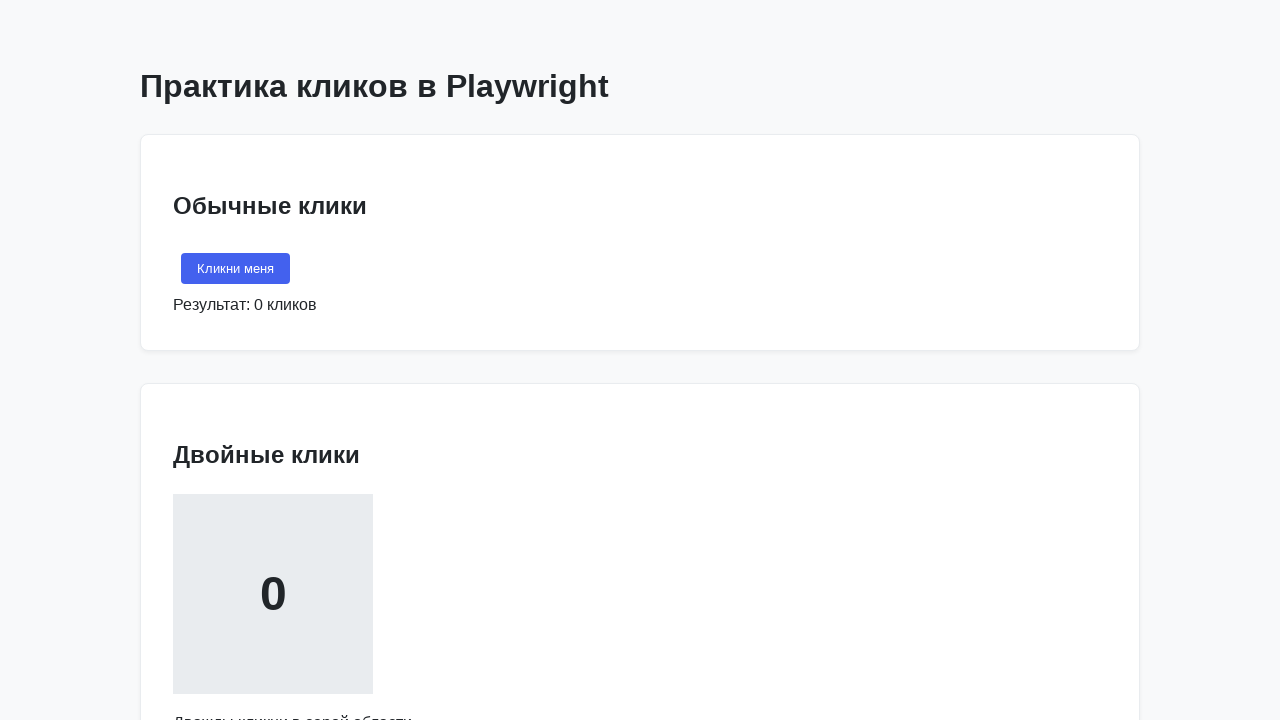

Retrieved bounding box of the right-click target area
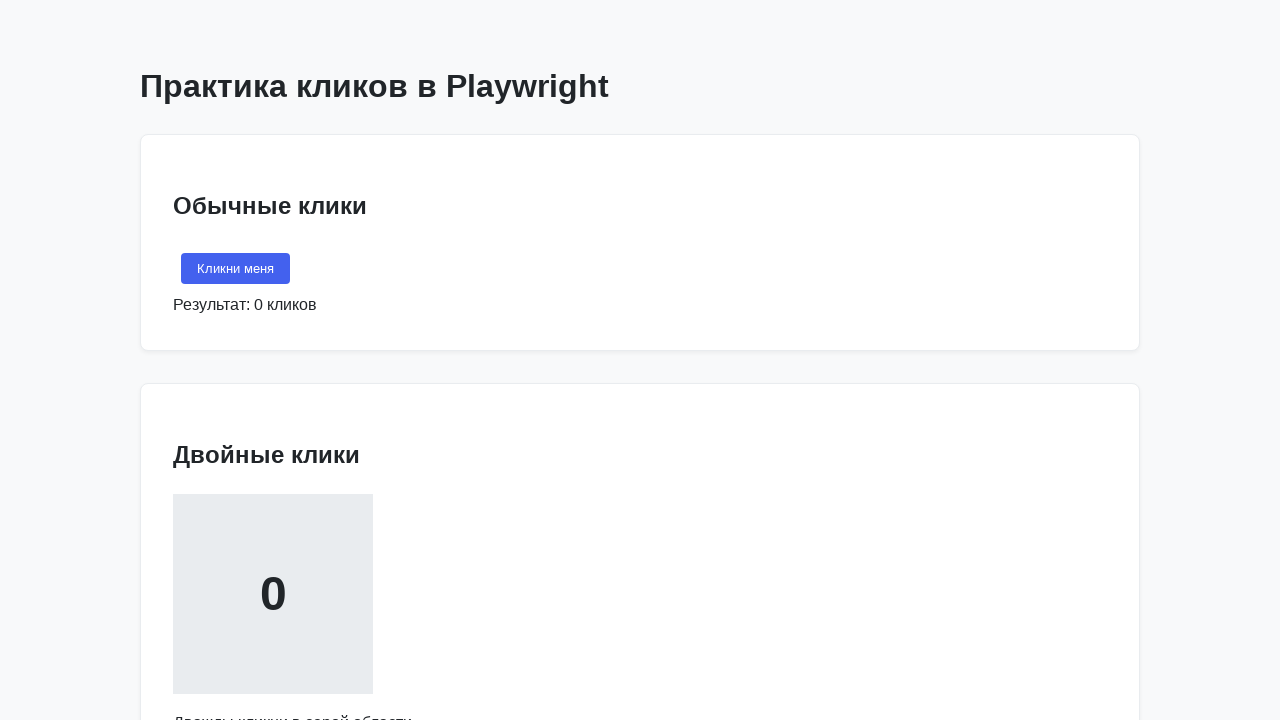

Right-clicked at the center of the target area at (273, 360) on internal:text="\u041a\u043b\u0438\u043a\u043d\u0438 \u043f\u0440\u0430\u0432\u04
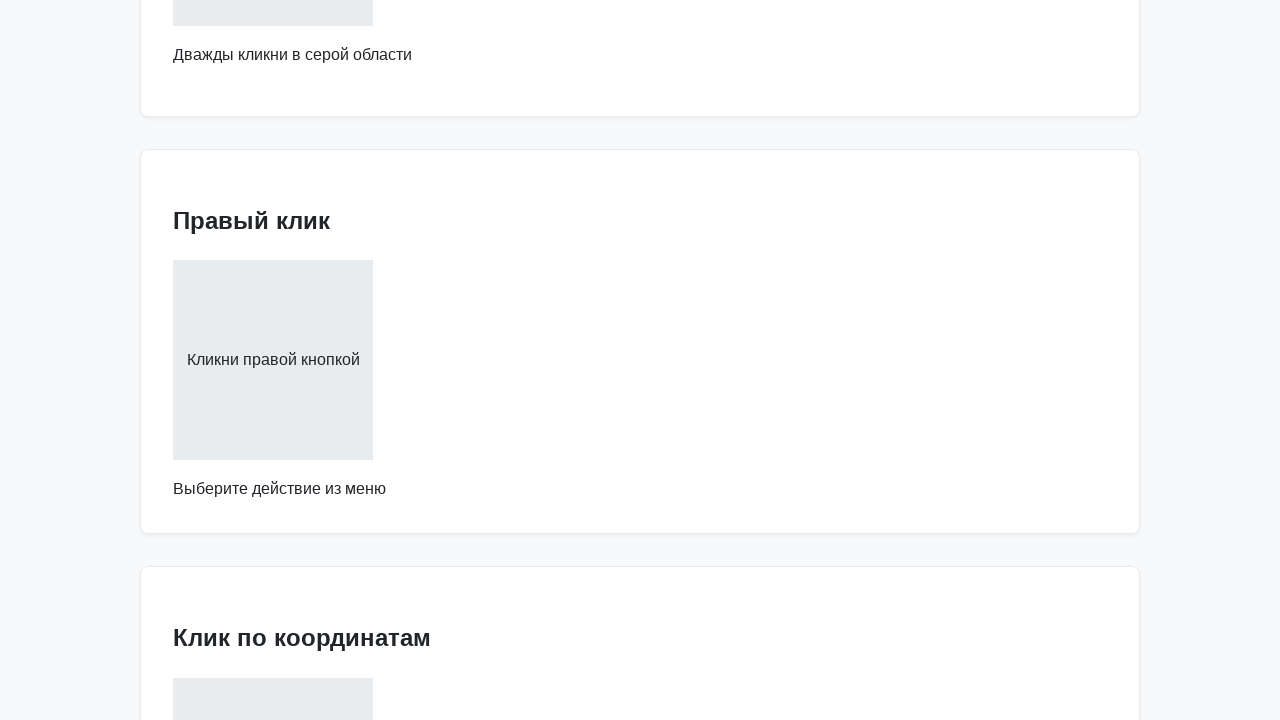

Context menu appeared with 'Копировать' option visible
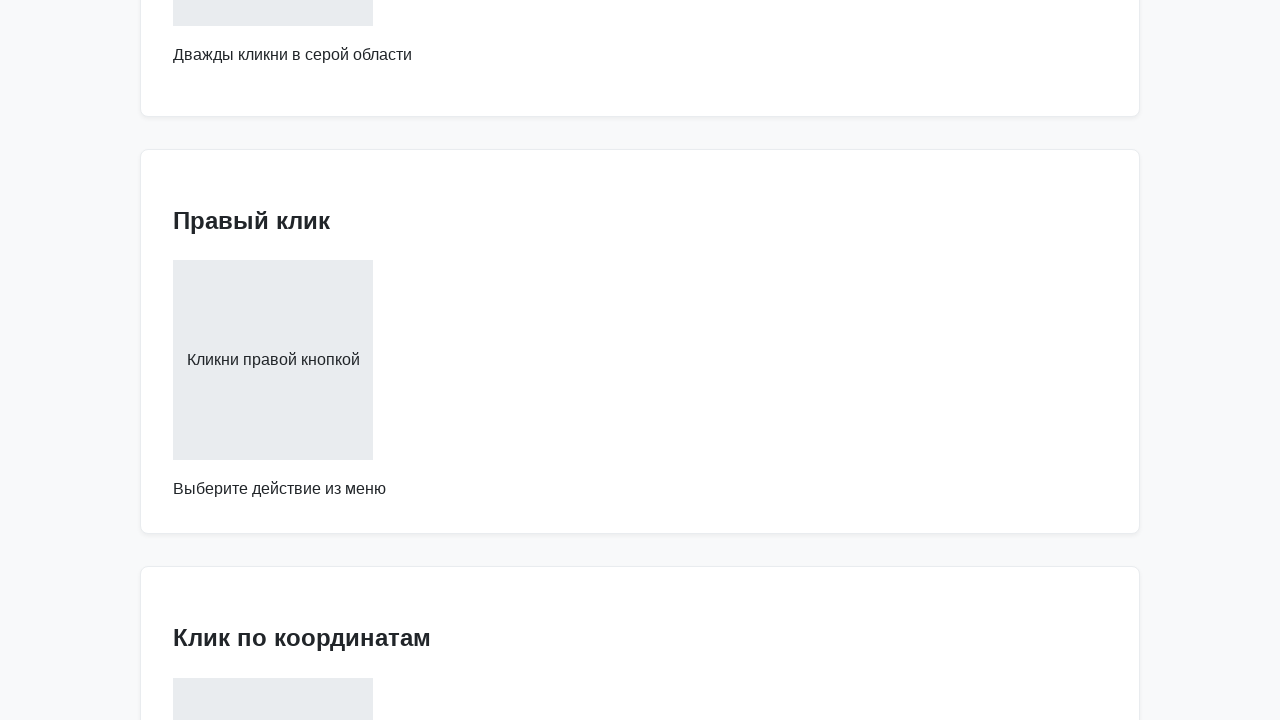

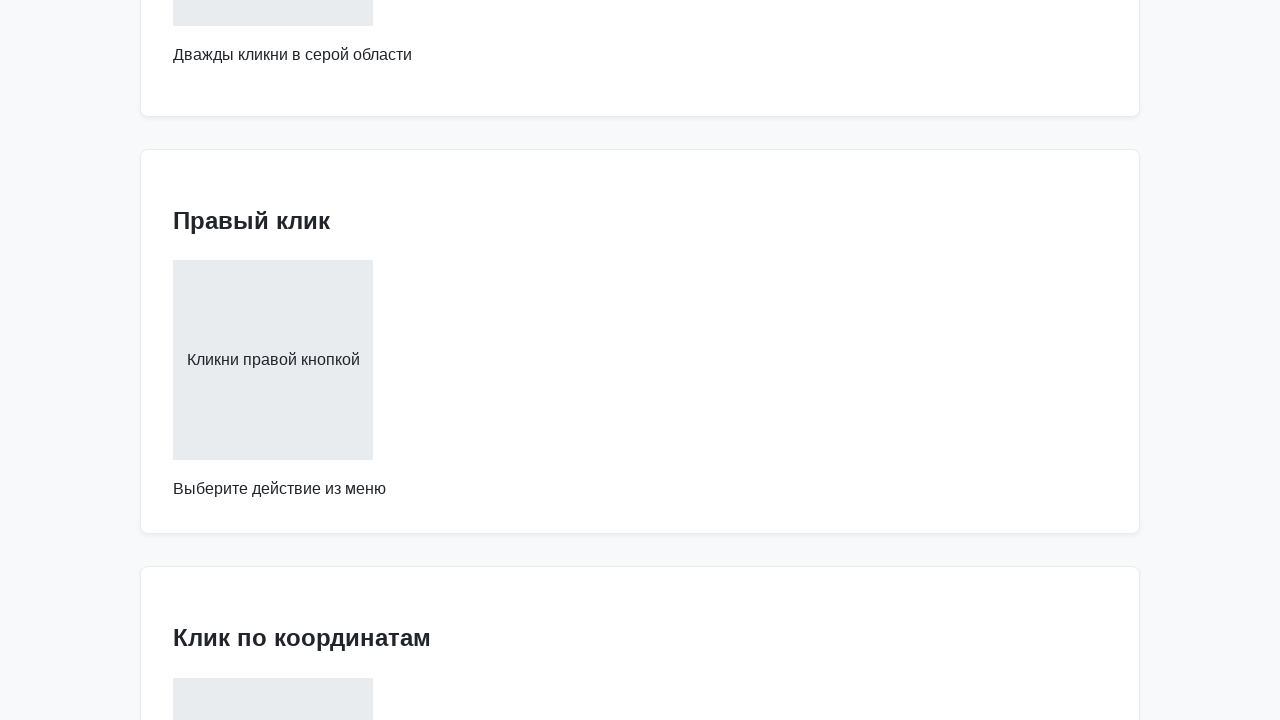